Tests alert handling by filling a name field, clicking an alert button, and accepting the browser alert dialog

Starting URL: https://www.rahulshettyacademy.com/AutomationPractice/

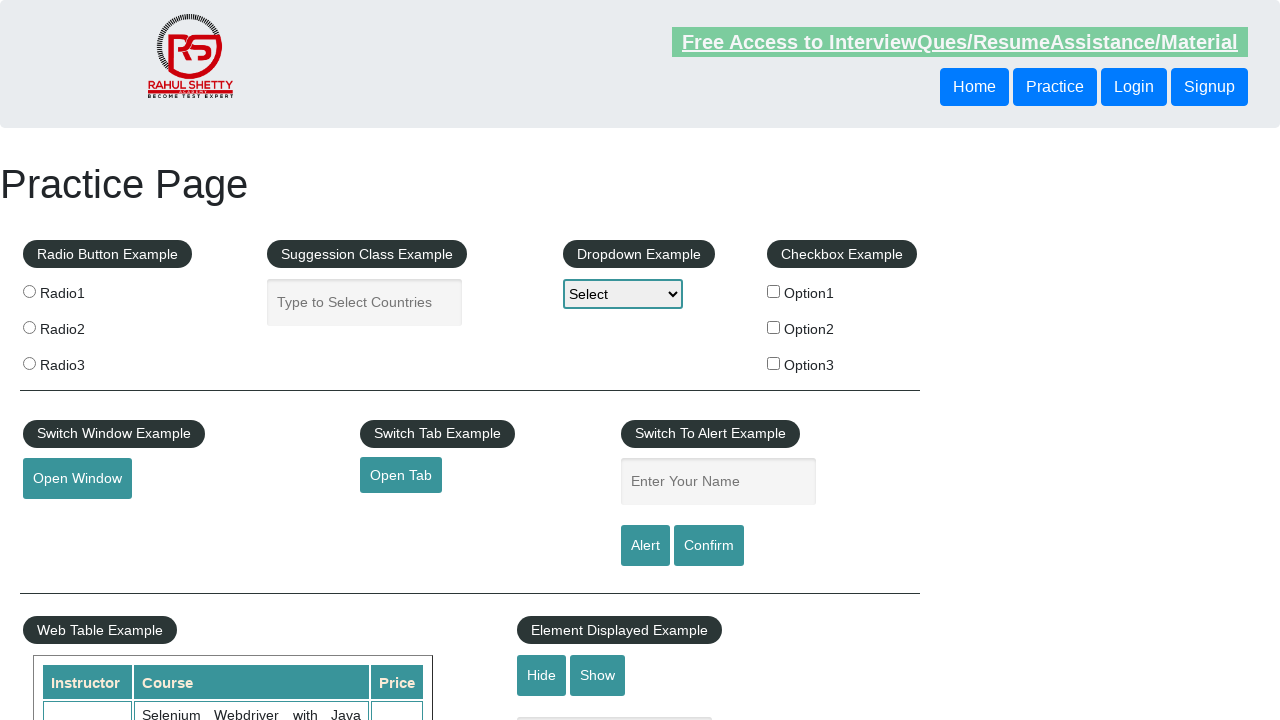

Filled name field with 'HI' on #name
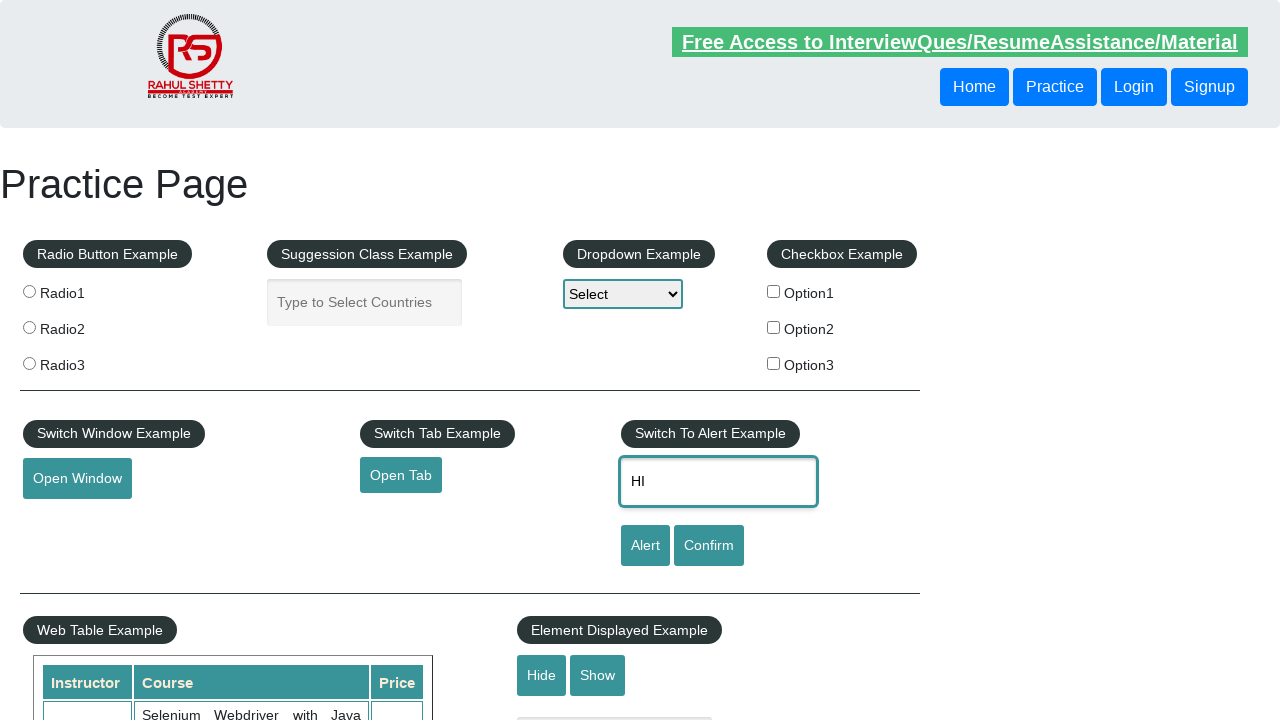

Clicked alert button to trigger dialog at (645, 546) on #alertbtn
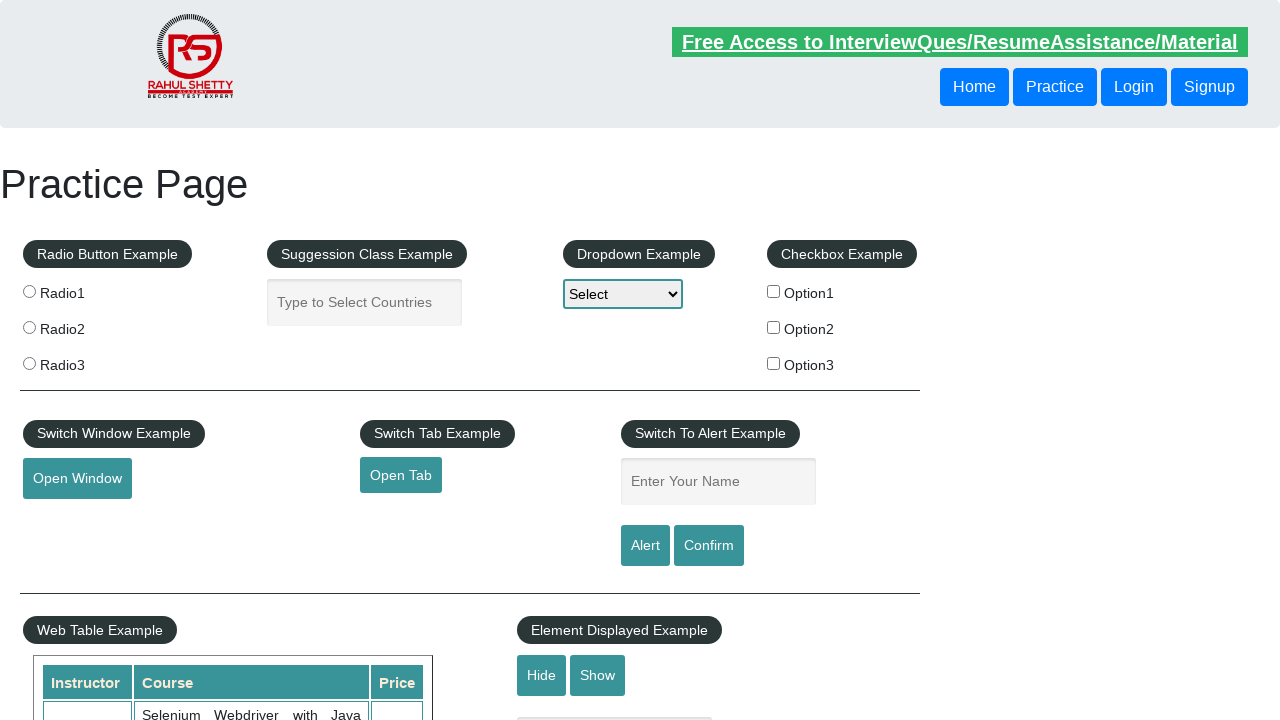

Set up dialog handler to accept alerts
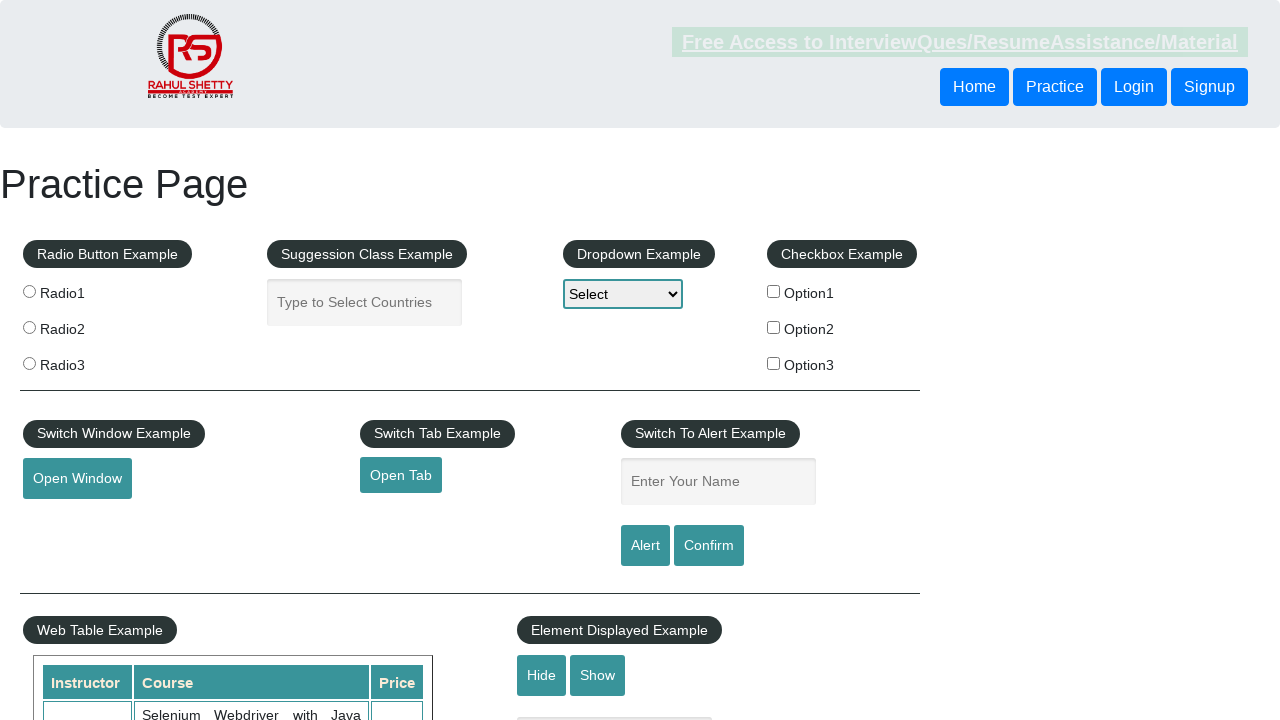

Set up single-use dialog handler with message logging
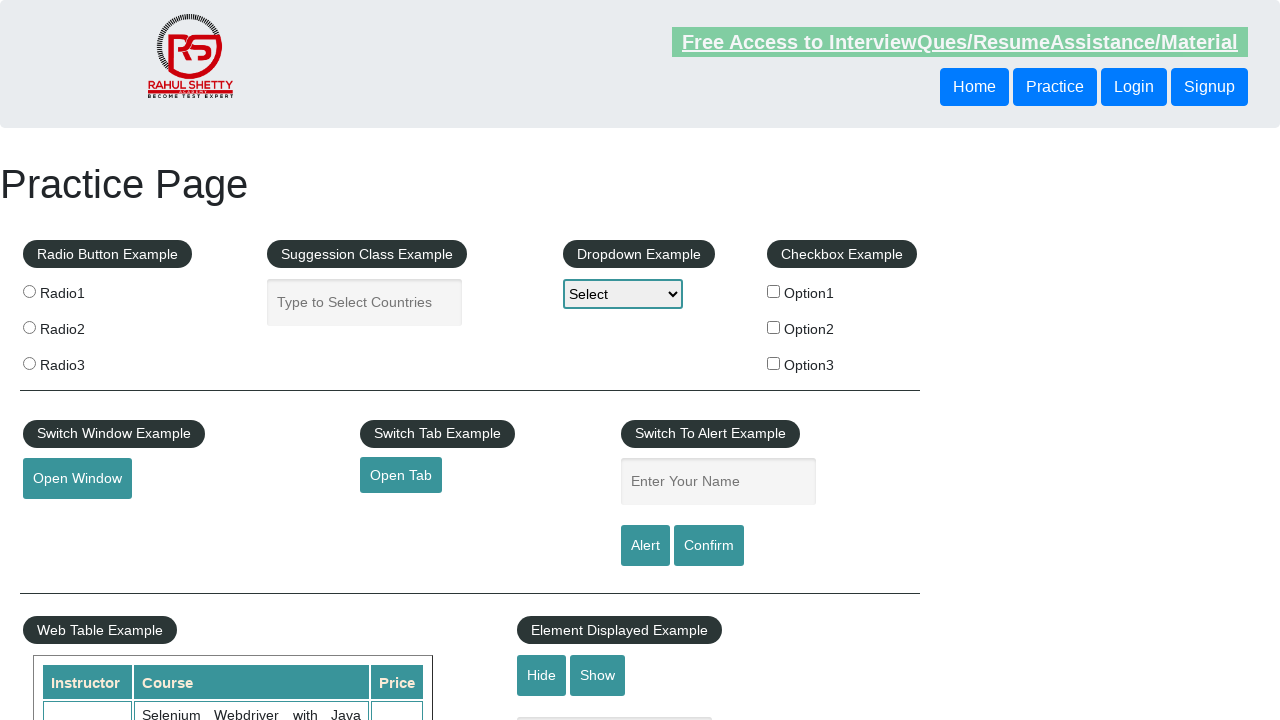

Clicked alert button to trigger and handle dialog at (645, 546) on #alertbtn
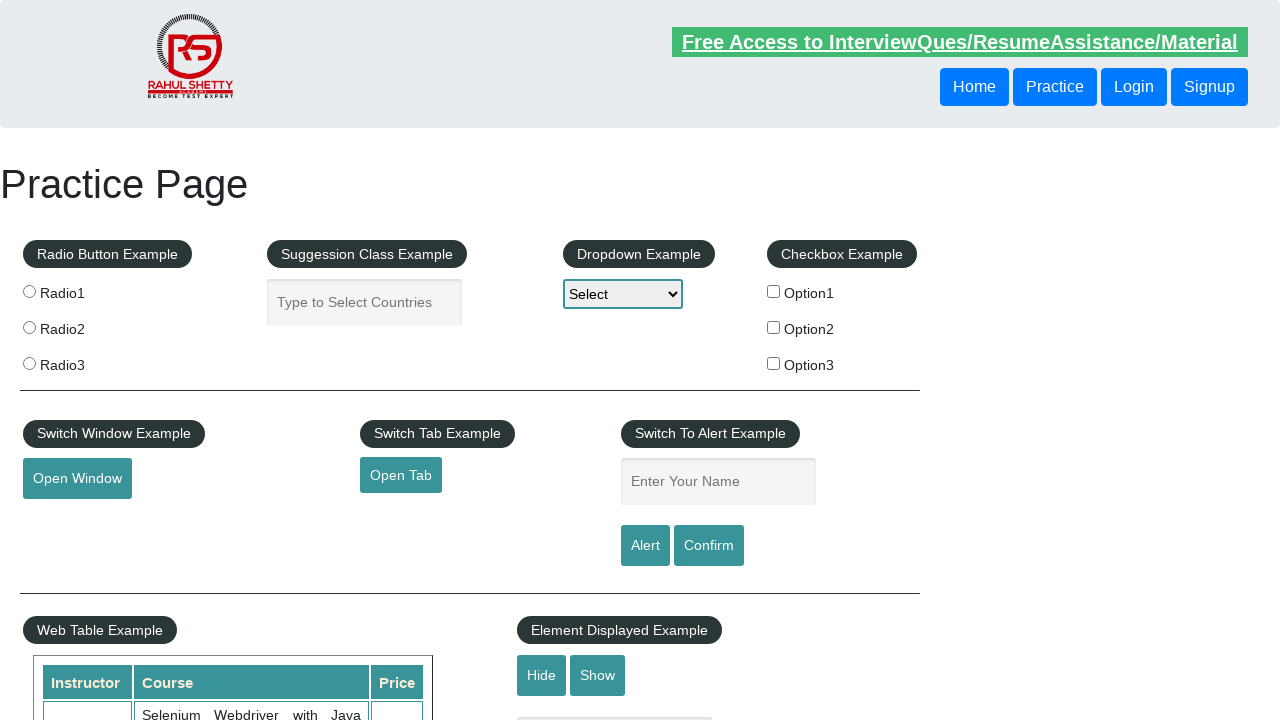

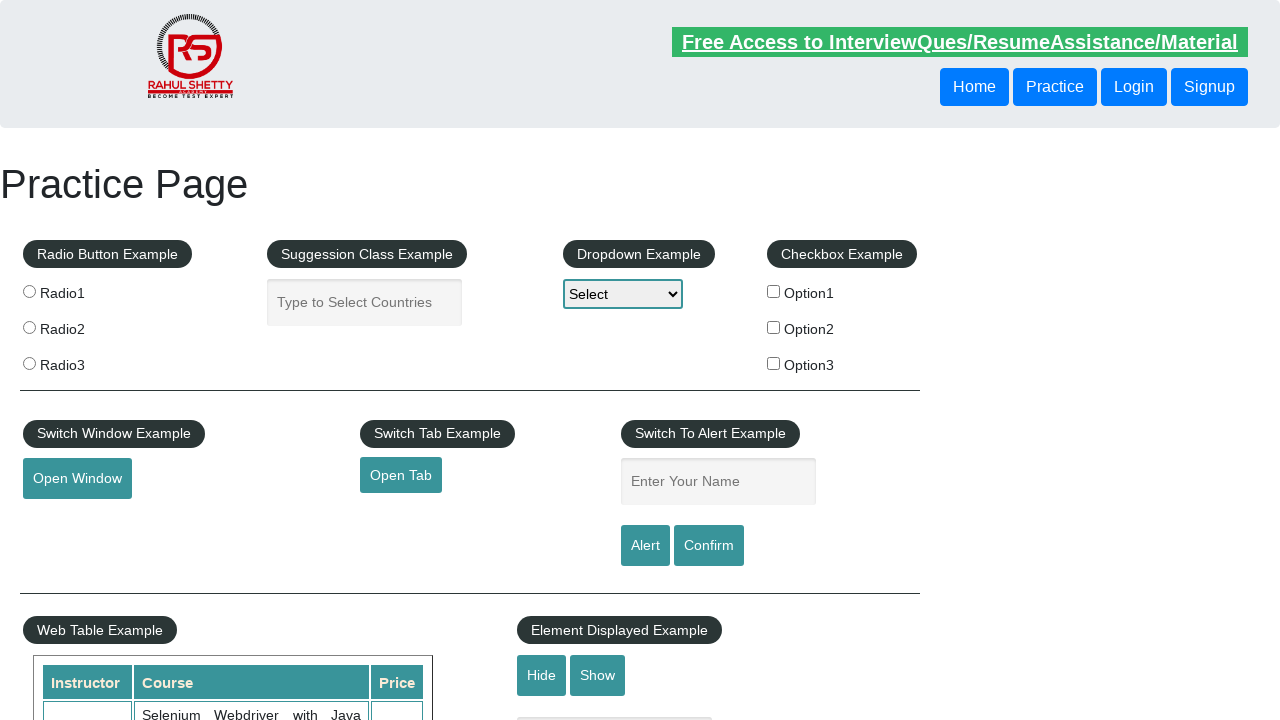